Tests an end-to-end flight booking form by selecting one-way trip, choosing departure and arrival cities, selecting current date, enabling senior citizen discount, adding 5 passengers, changing currency to USD, and submitting the search.

Starting URL: https://rahulshettyacademy.com/dropdownsPractise/

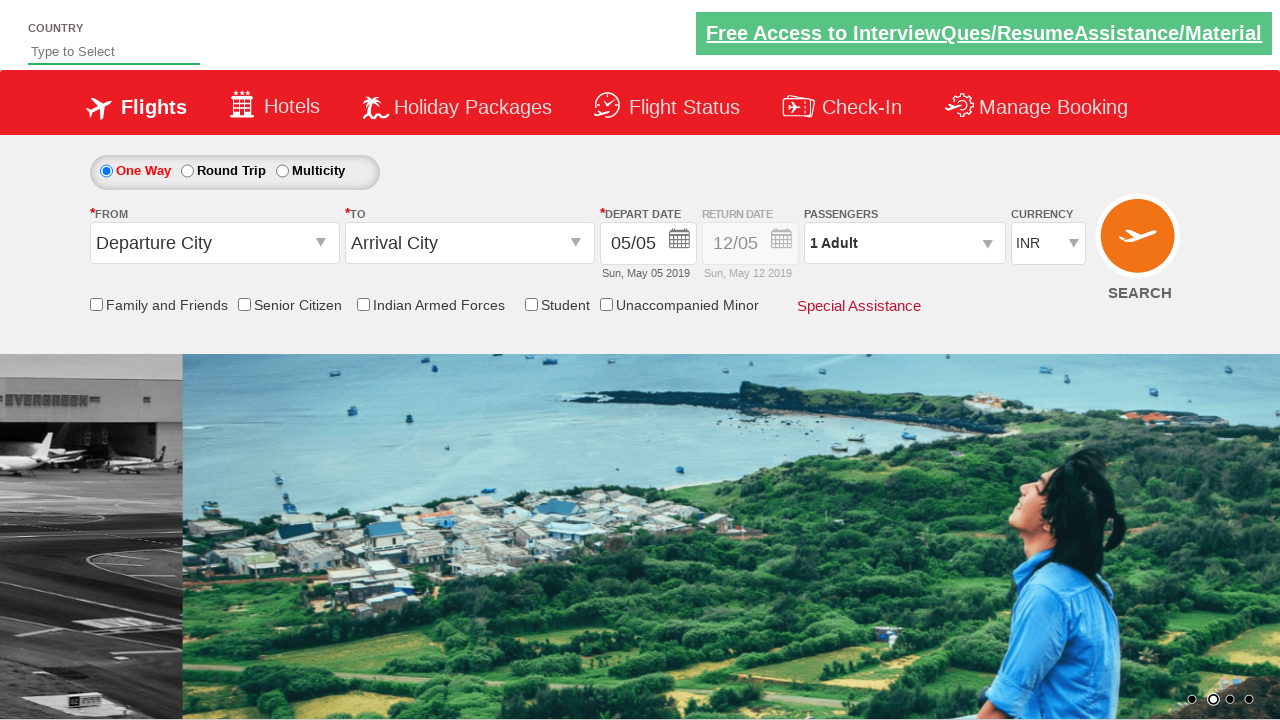

Selected one-way trip option at (106, 171) on #ctl00_mainContent_rbtnl_Trip_0
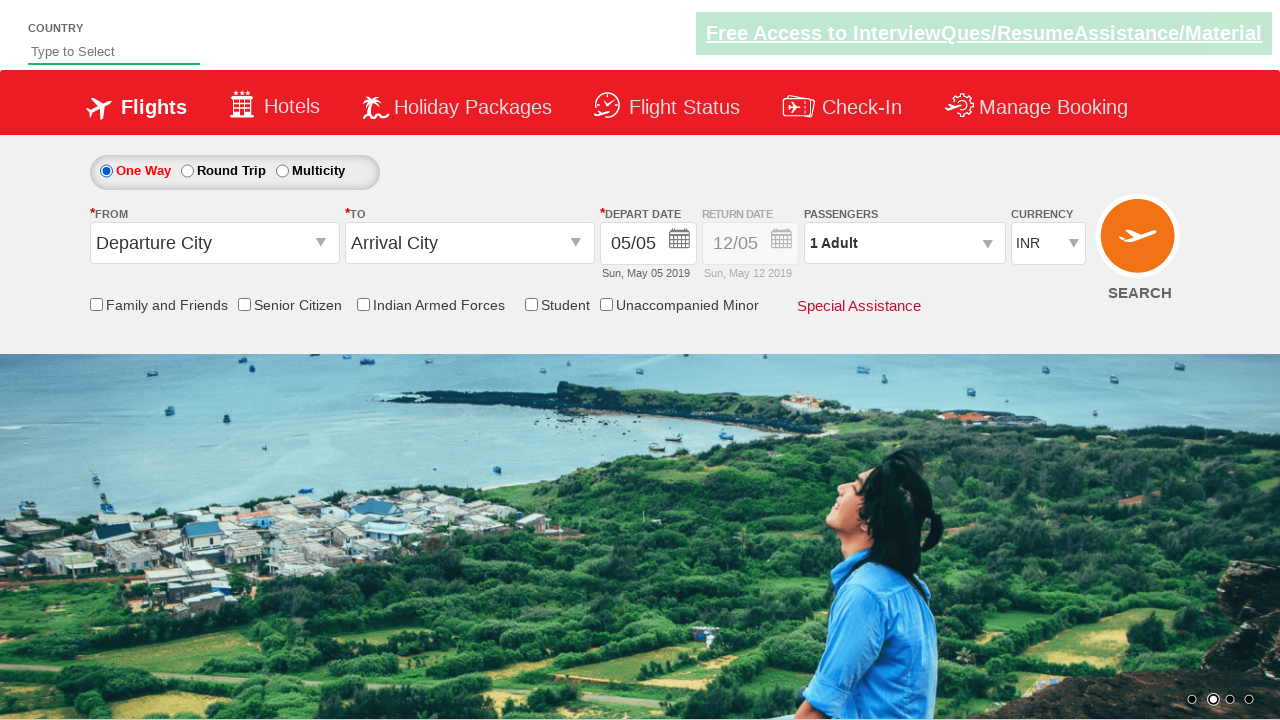

Opened departure city dropdown at (214, 243) on #ctl00_mainContent_ddl_originStation1_CTXT
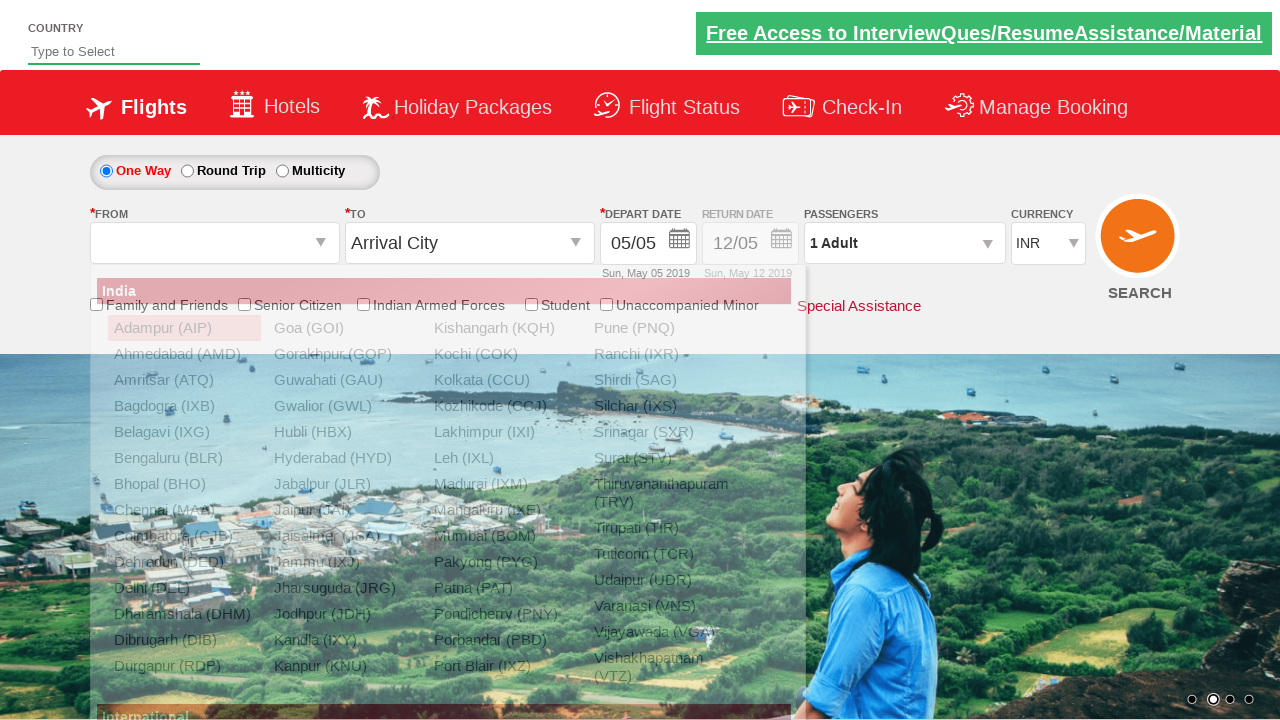

Selected Delhi as departure city at (184, 588) on xpath=//a[@value='DEL']
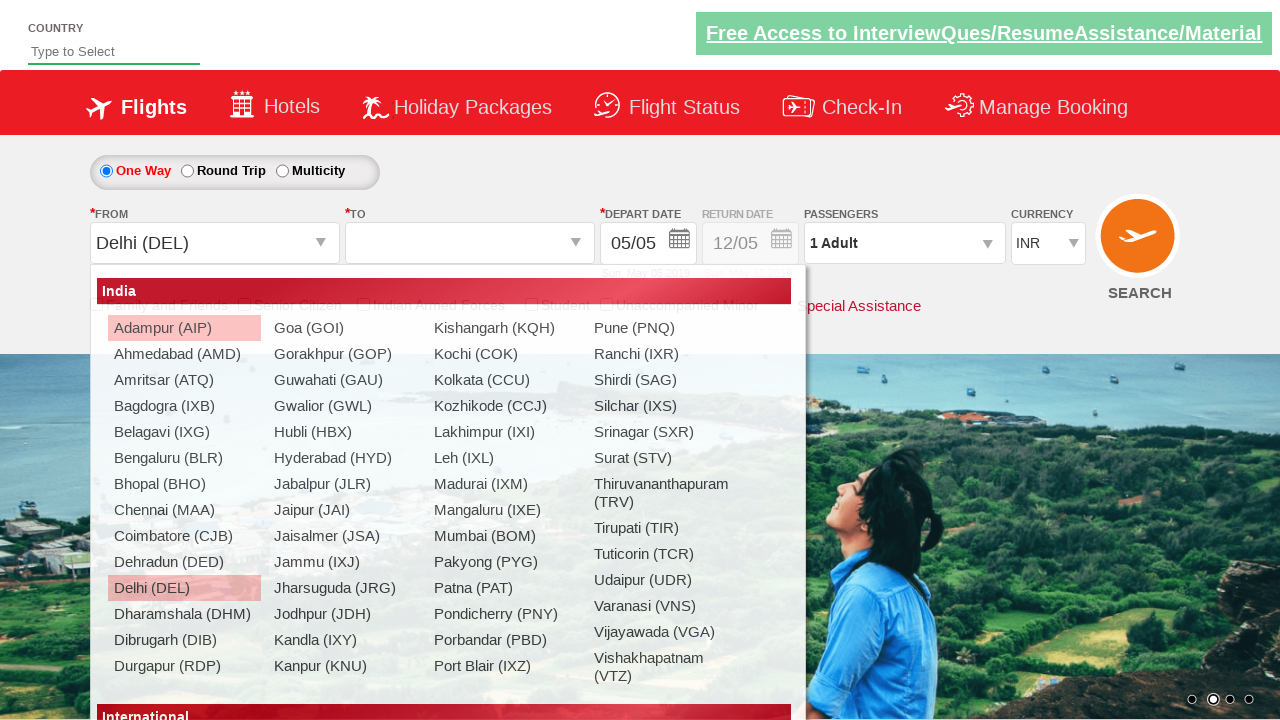

Waited for destination dropdown to load
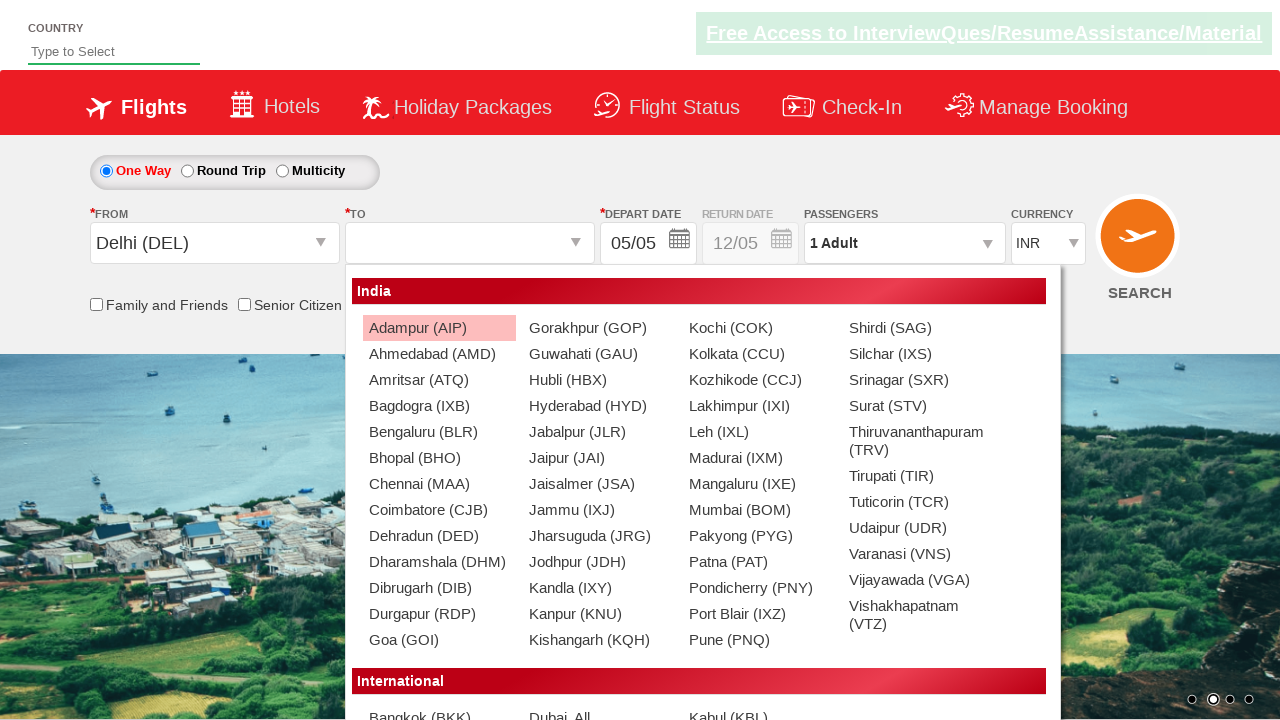

Selected Mumbai as arrival city at (439, 484) on xpath=//div[@id='glsctl00_mainContent_ddl_destinationStation1_CTNR']//a[@value='
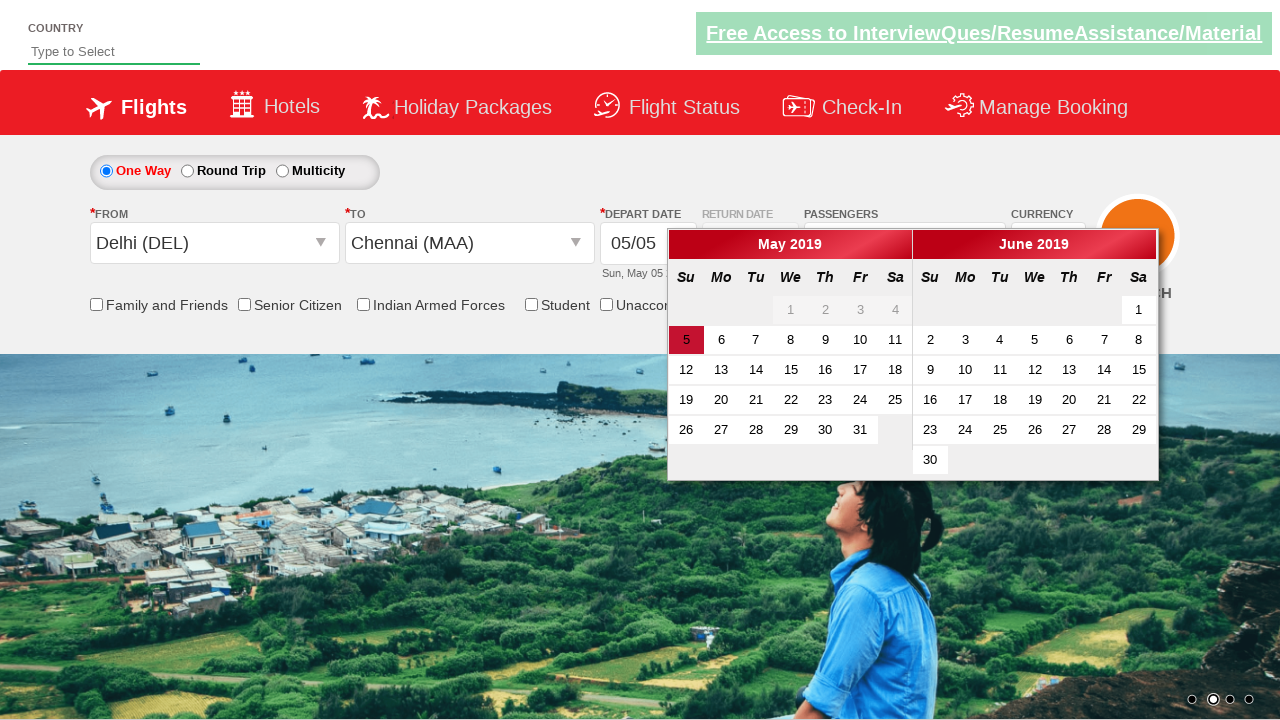

Selected current date for departure at (686, 340) on .ui-state-default.ui-state-active
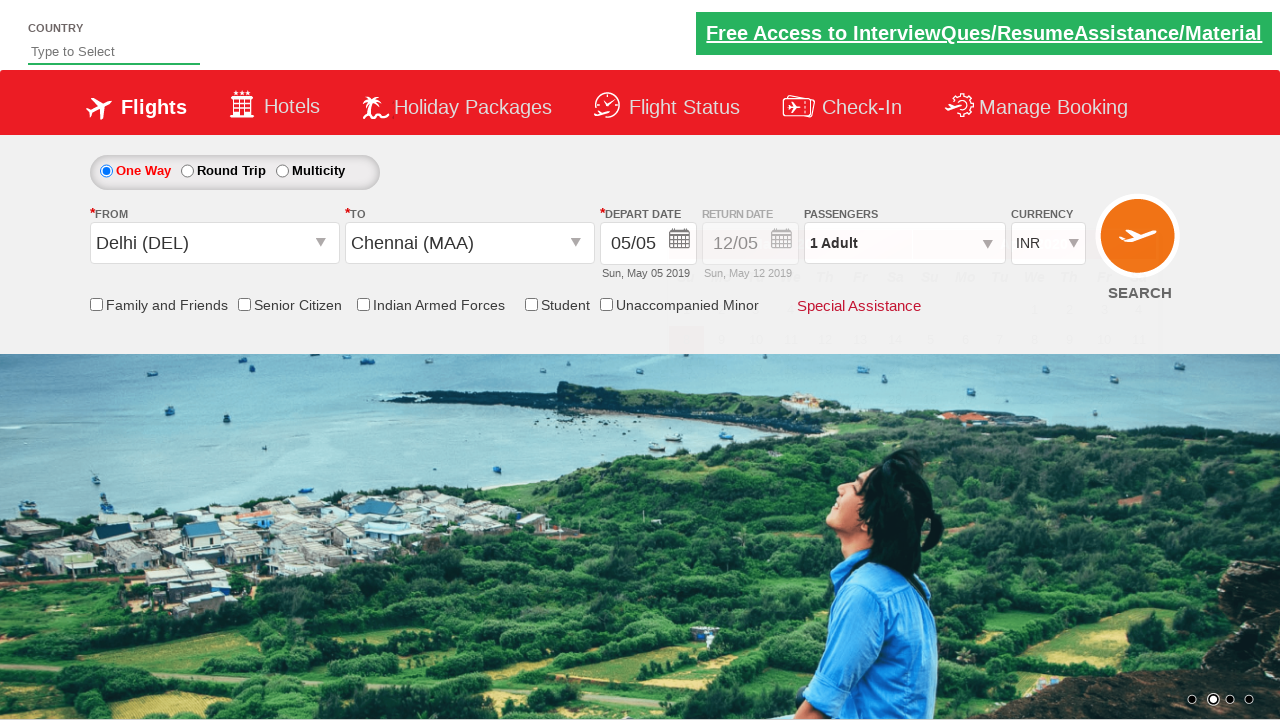

Verified return date is disabled for one-way trip
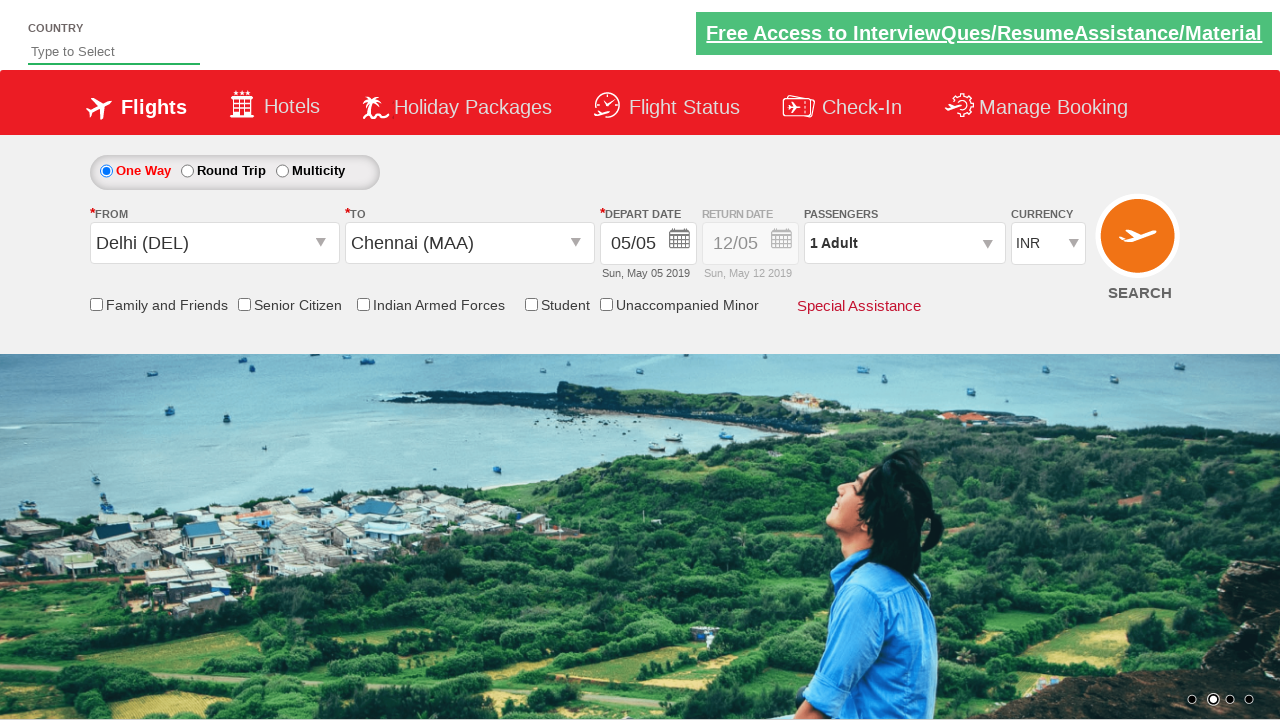

Enabled senior citizen discount at (244, 304) on input[id*='SeniorCitizenDiscount']
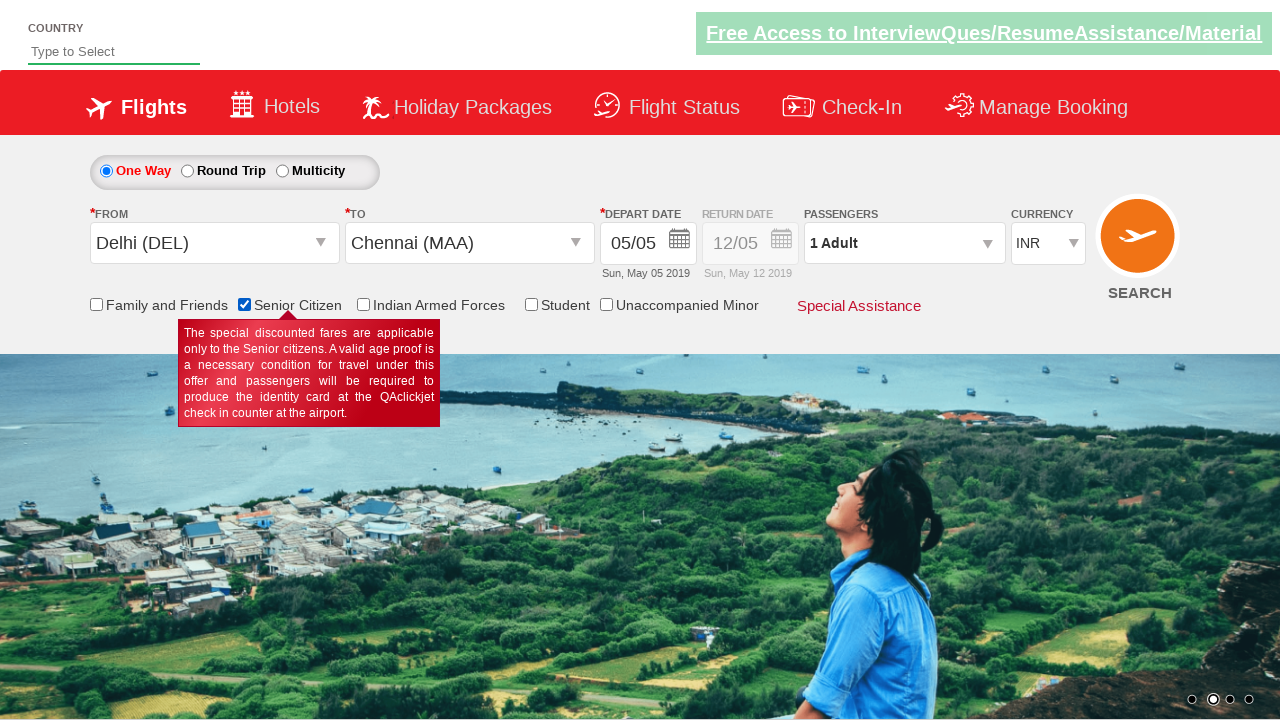

Opened passenger count dropdown at (904, 243) on #divpaxinfo
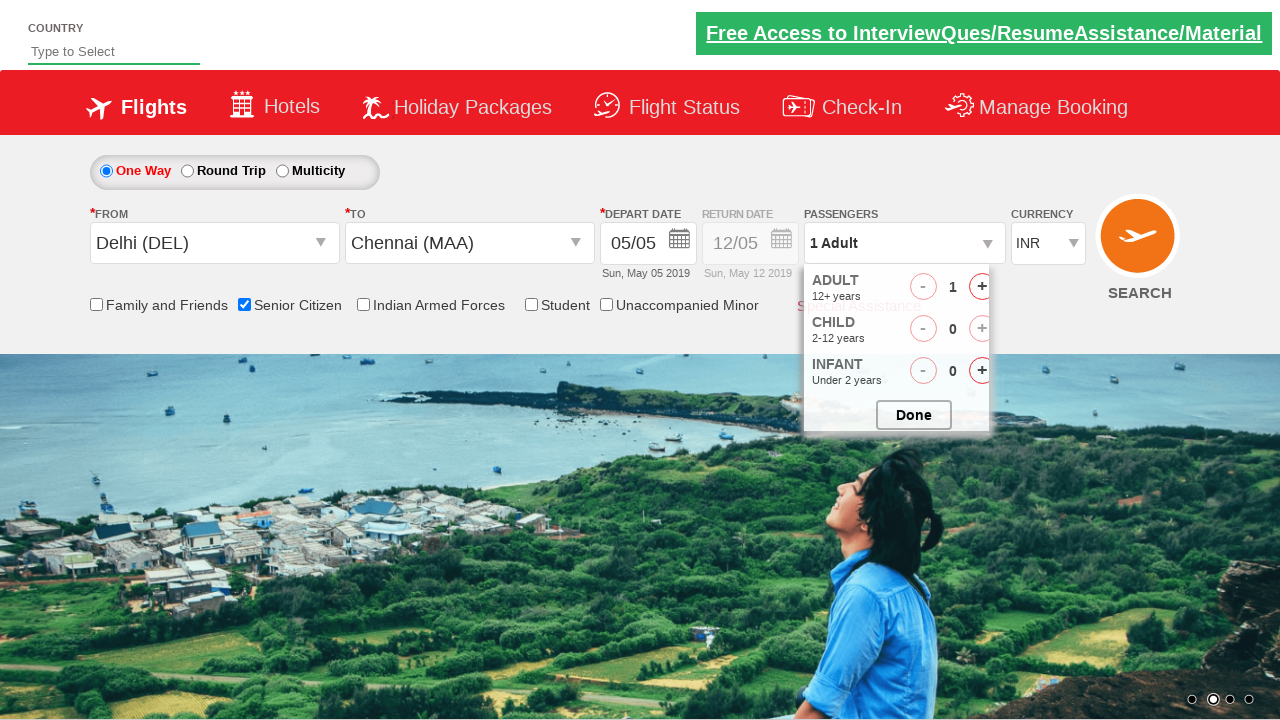

Waited for passenger options to load
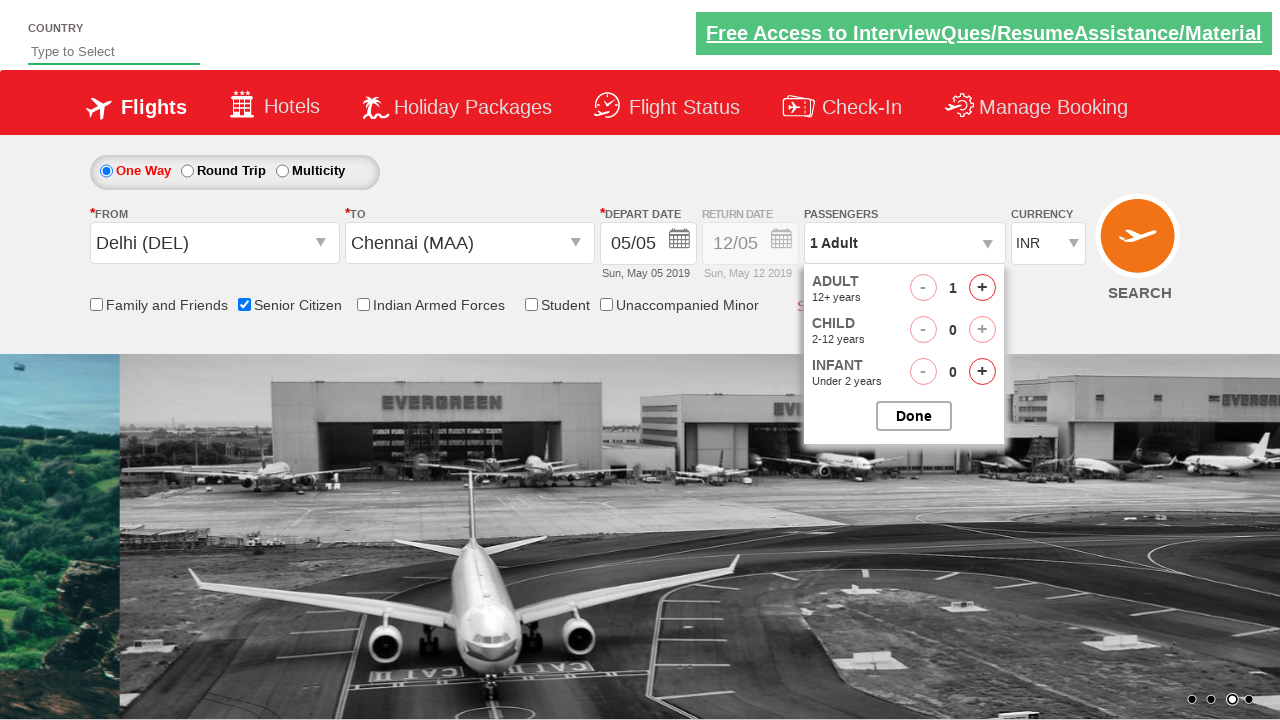

Added adult passenger 2 at (982, 288) on #hrefIncAdt
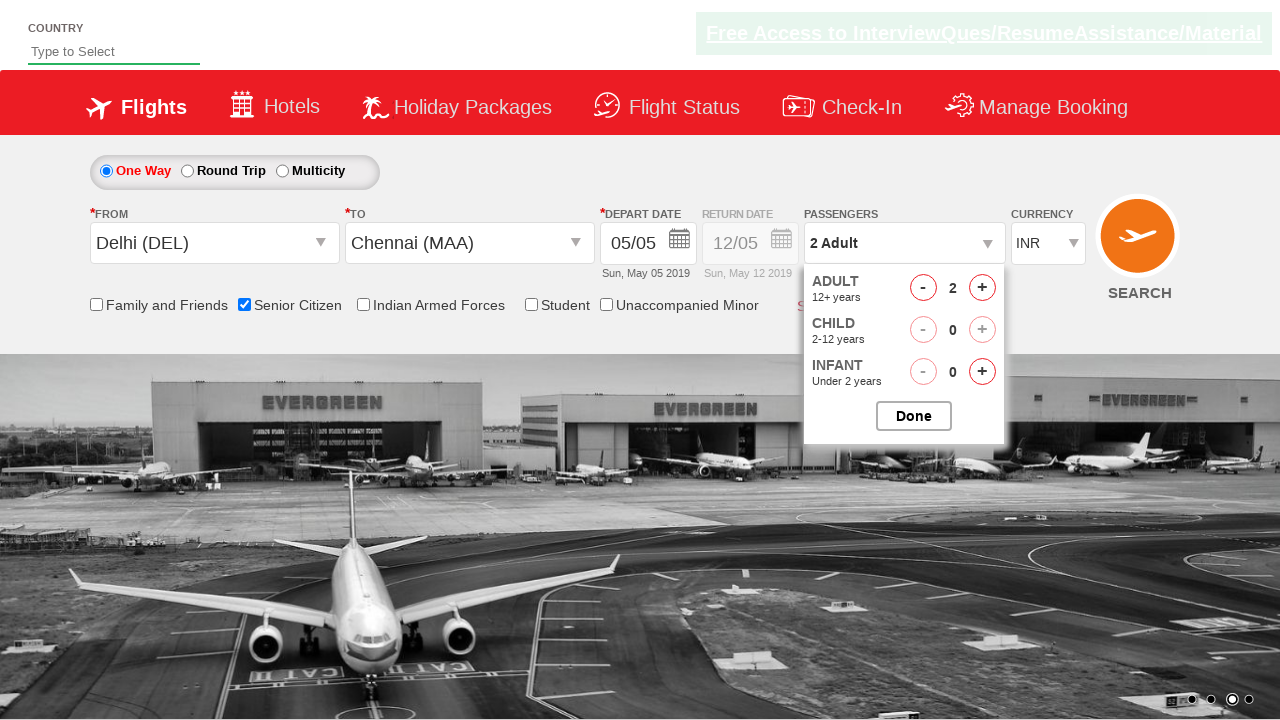

Added adult passenger 3 at (982, 288) on #hrefIncAdt
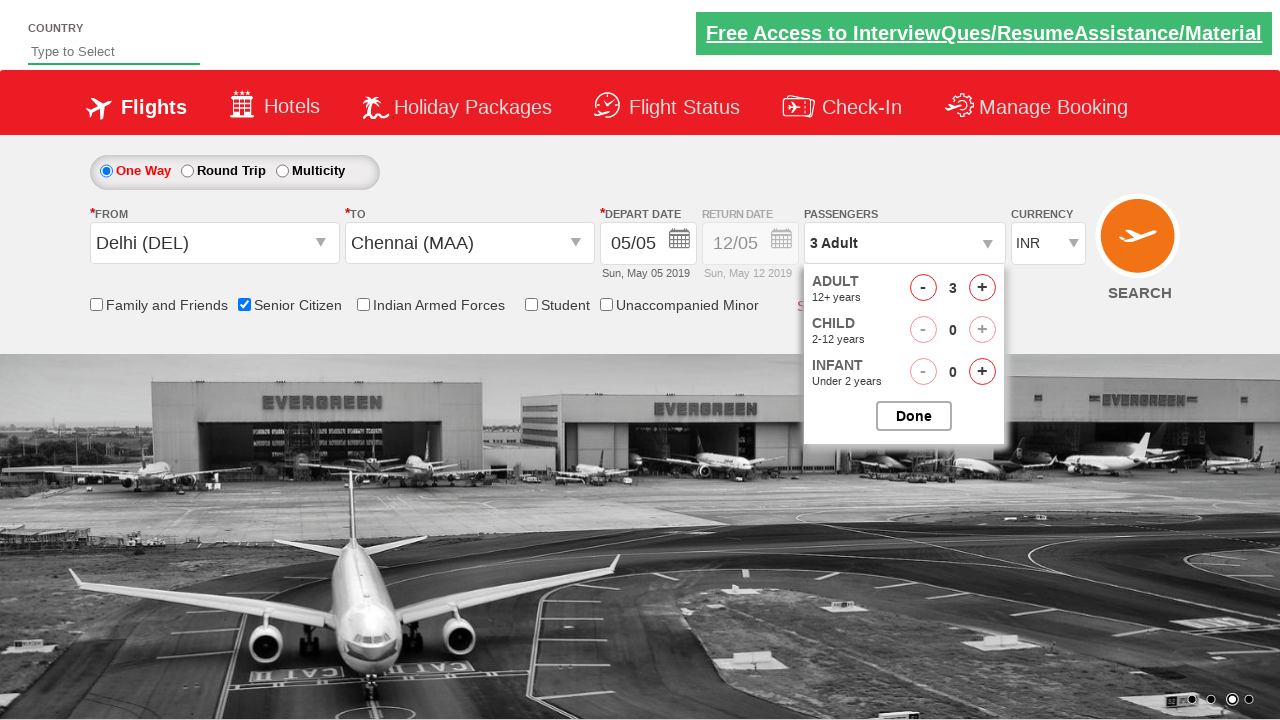

Added adult passenger 4 at (982, 288) on #hrefIncAdt
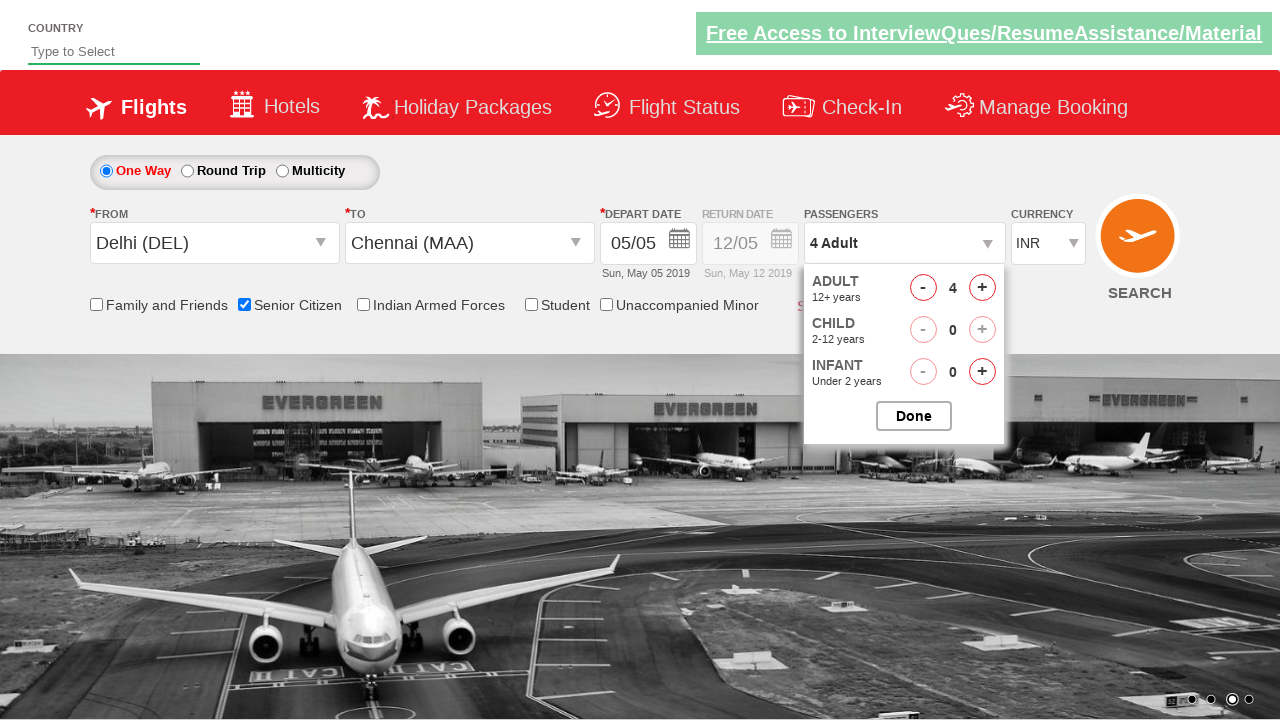

Added adult passenger 5 at (982, 288) on #hrefIncAdt
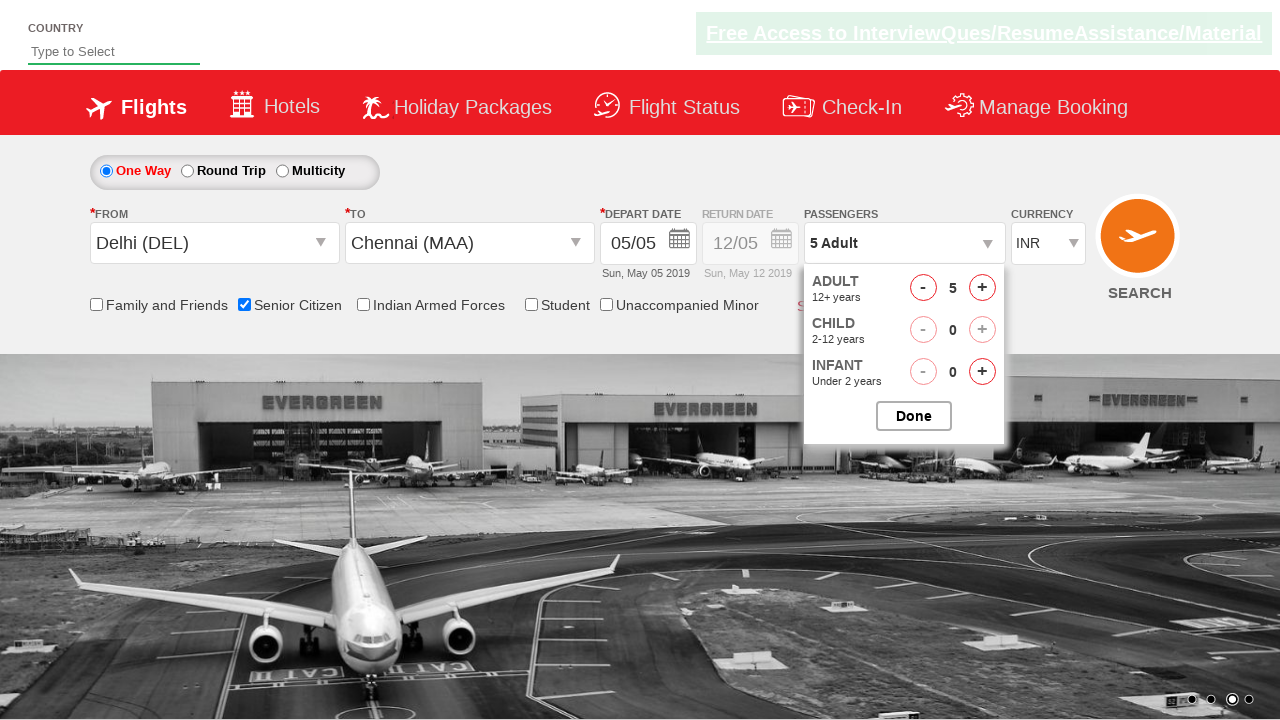

Closed passenger dropdown after adding 5 passengers at (914, 416) on #btnclosepaxoption
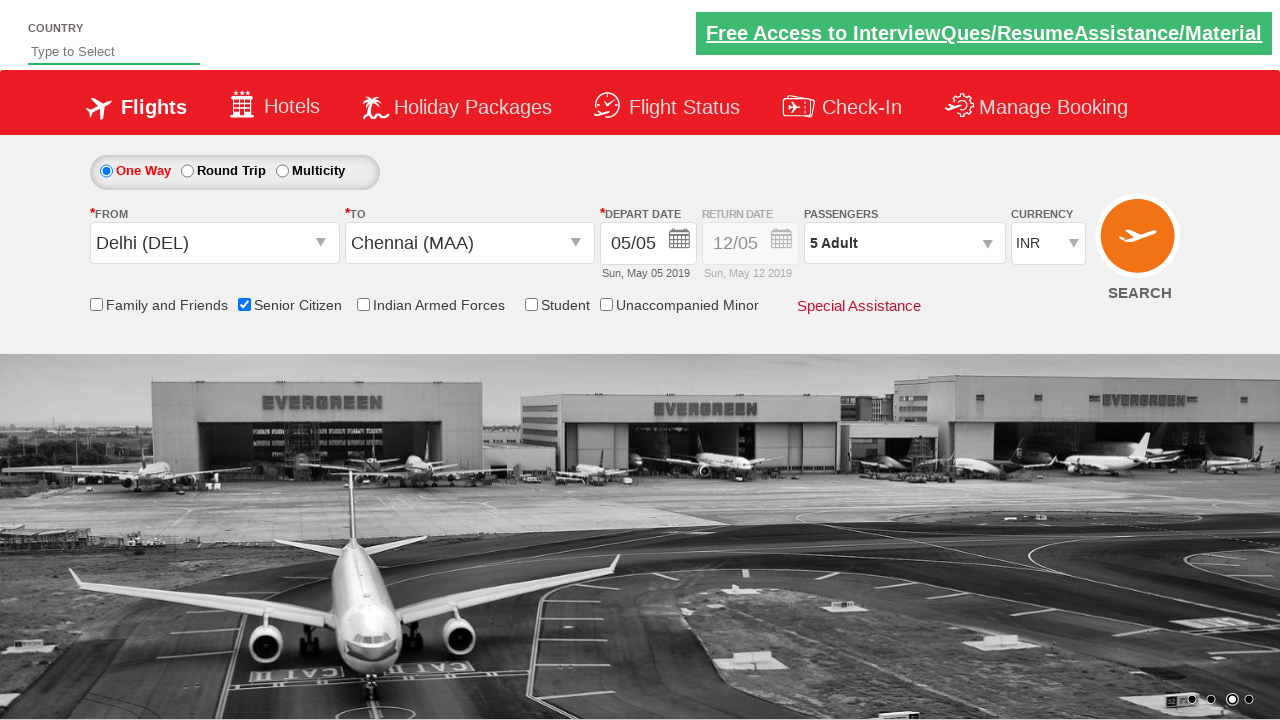

Verified 5 adults were selected
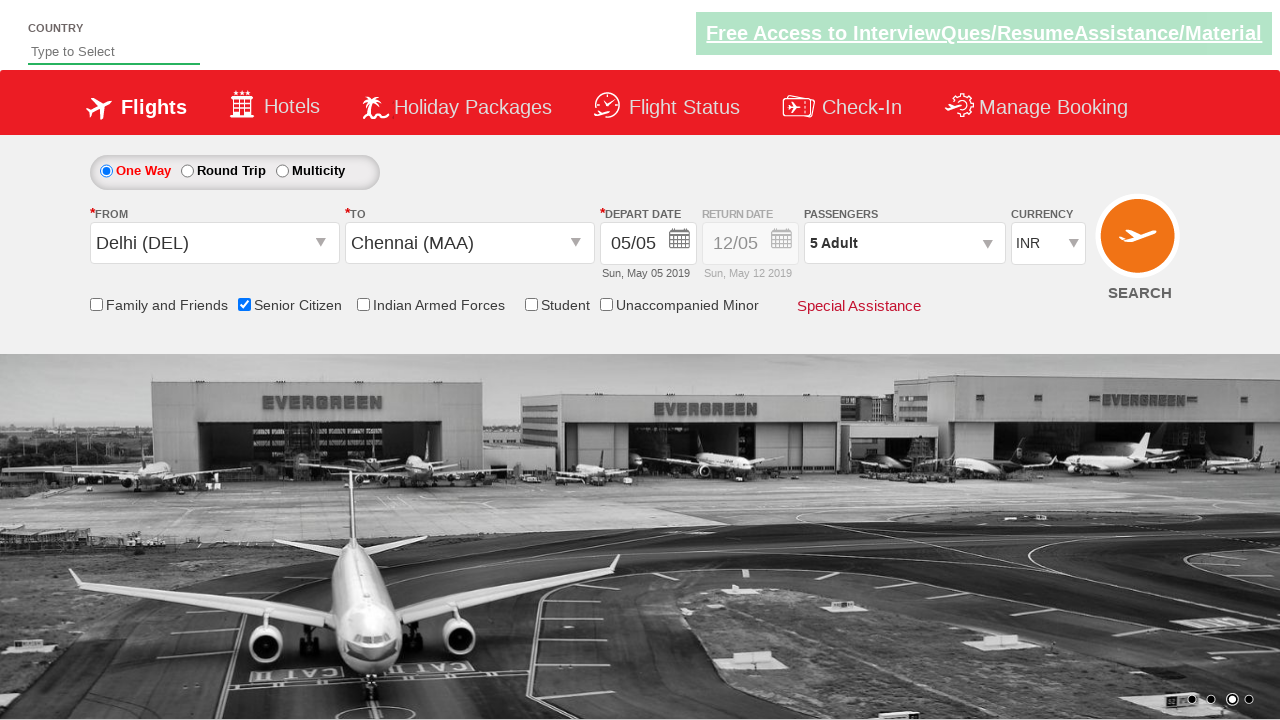

Changed currency to USD on #ctl00_mainContent_DropDownListCurrency
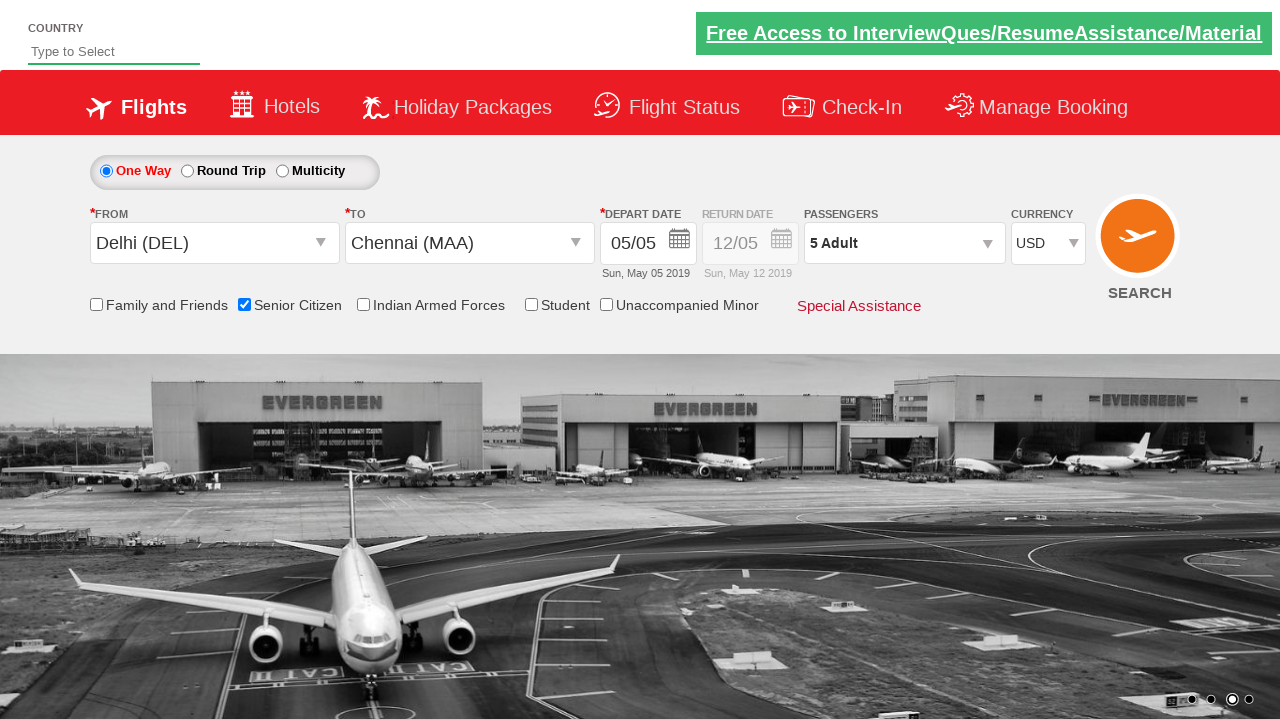

Clicked search button to submit flight booking form at (1140, 245) on (//input[@id='ctl00_mainContent_btn_FindFlights'])[1]
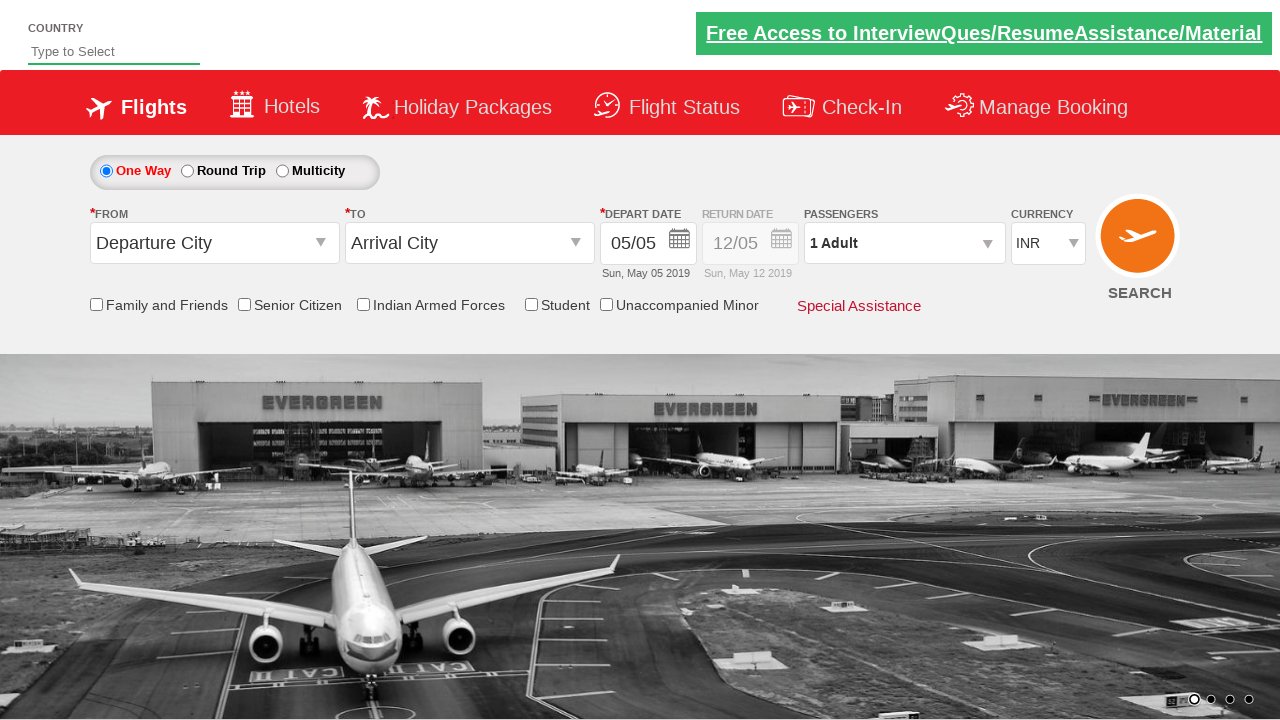

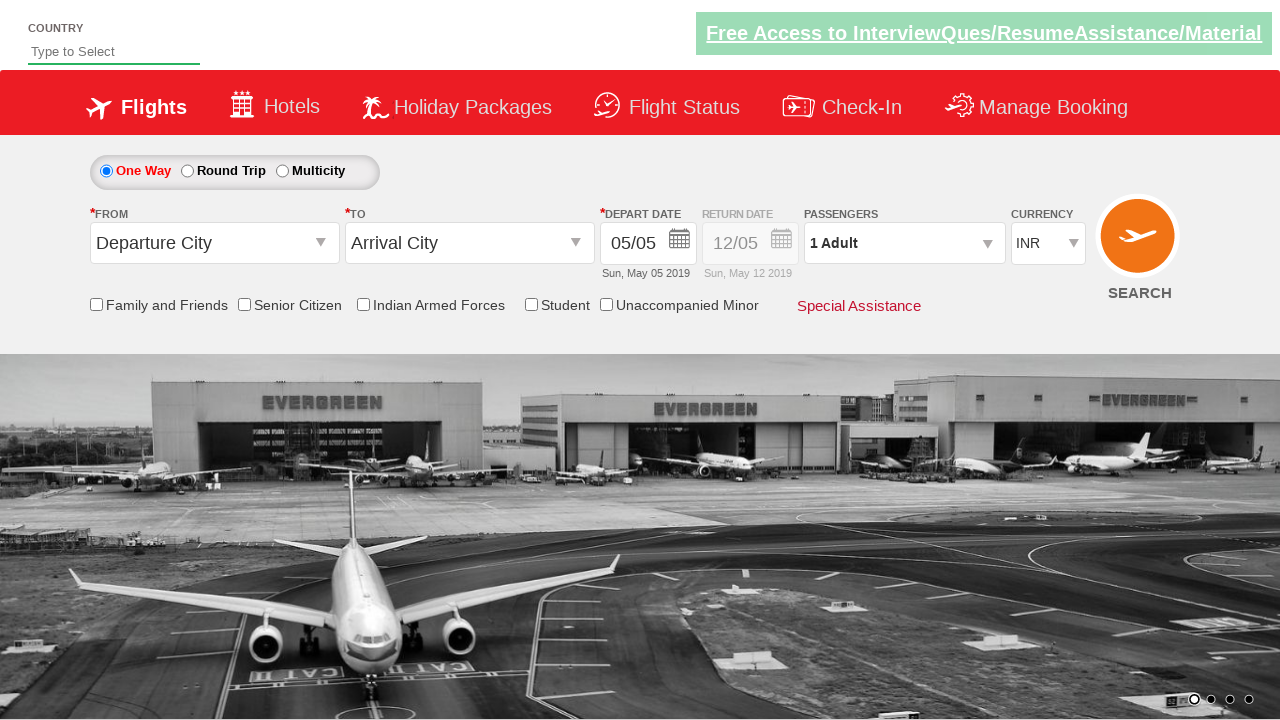